Tests the Catalog page by clicking the Catalog link and verifying that 3 cats are listed with the correct information for the third cat.

Starting URL: https://cs1632.appspot.com/

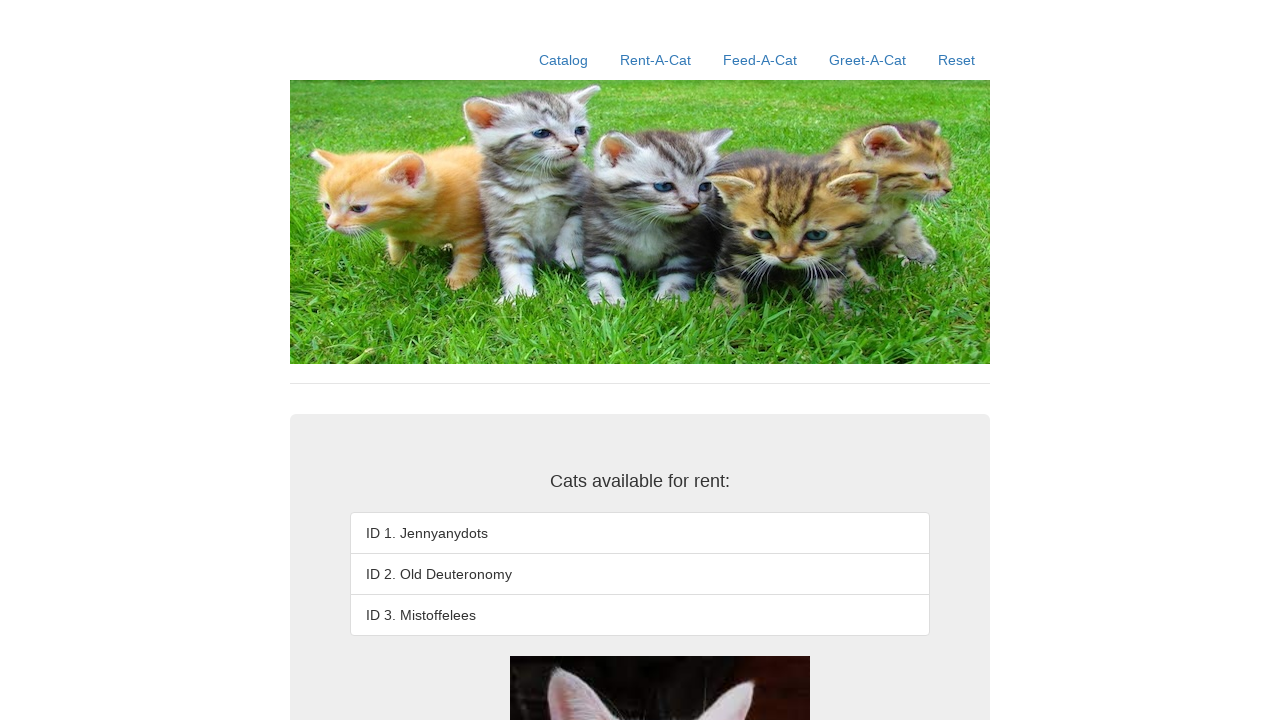

Clicked the Catalog link at (564, 60) on a:text('Catalog')
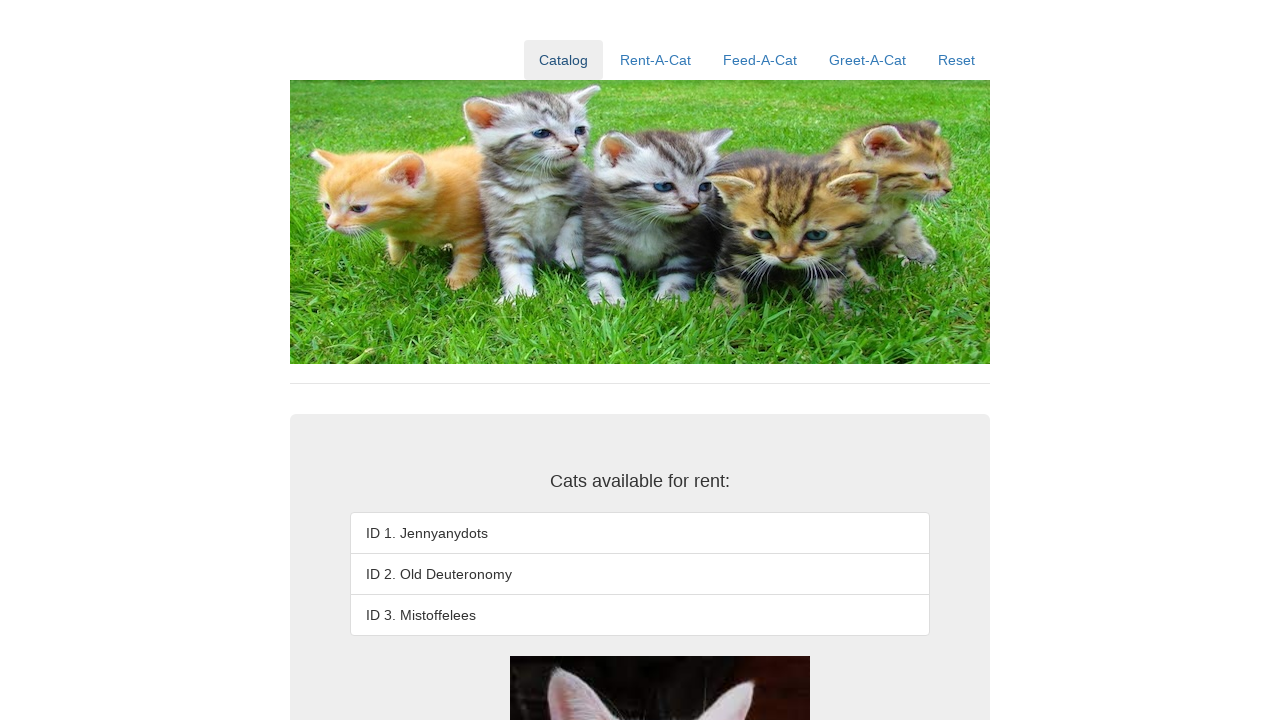

Catalog listing loaded
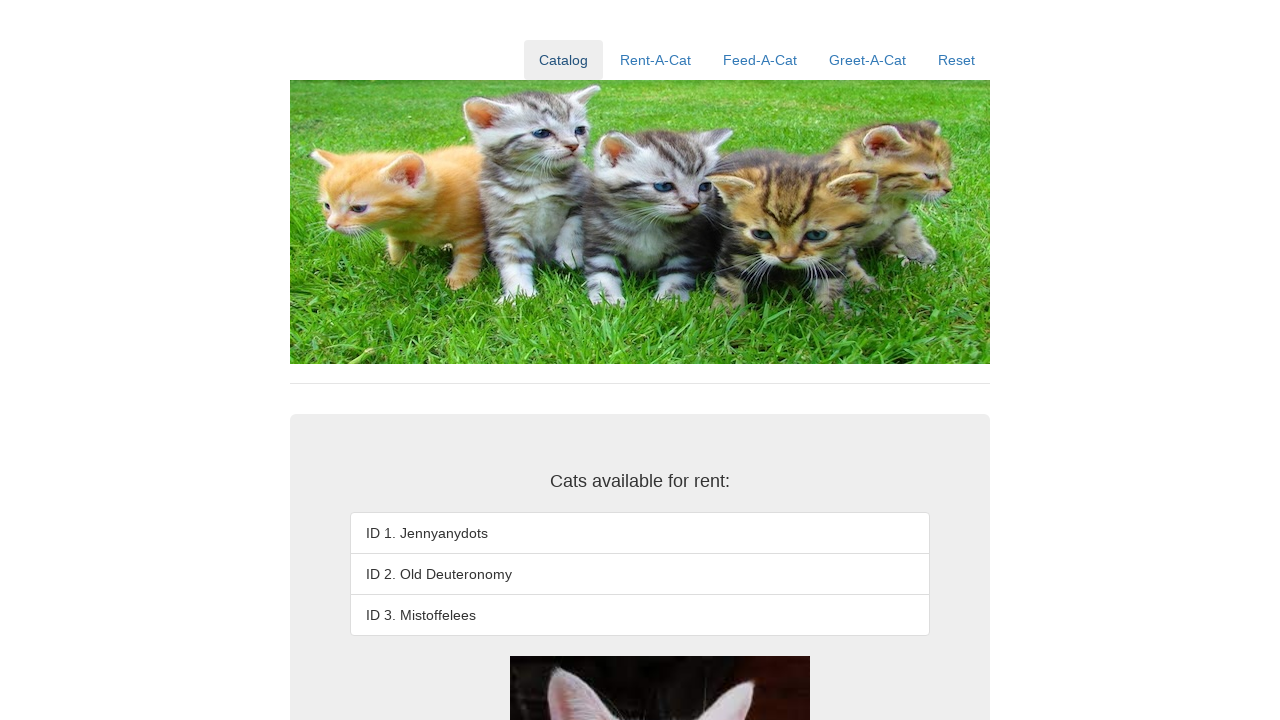

Found 3 cats in the listing
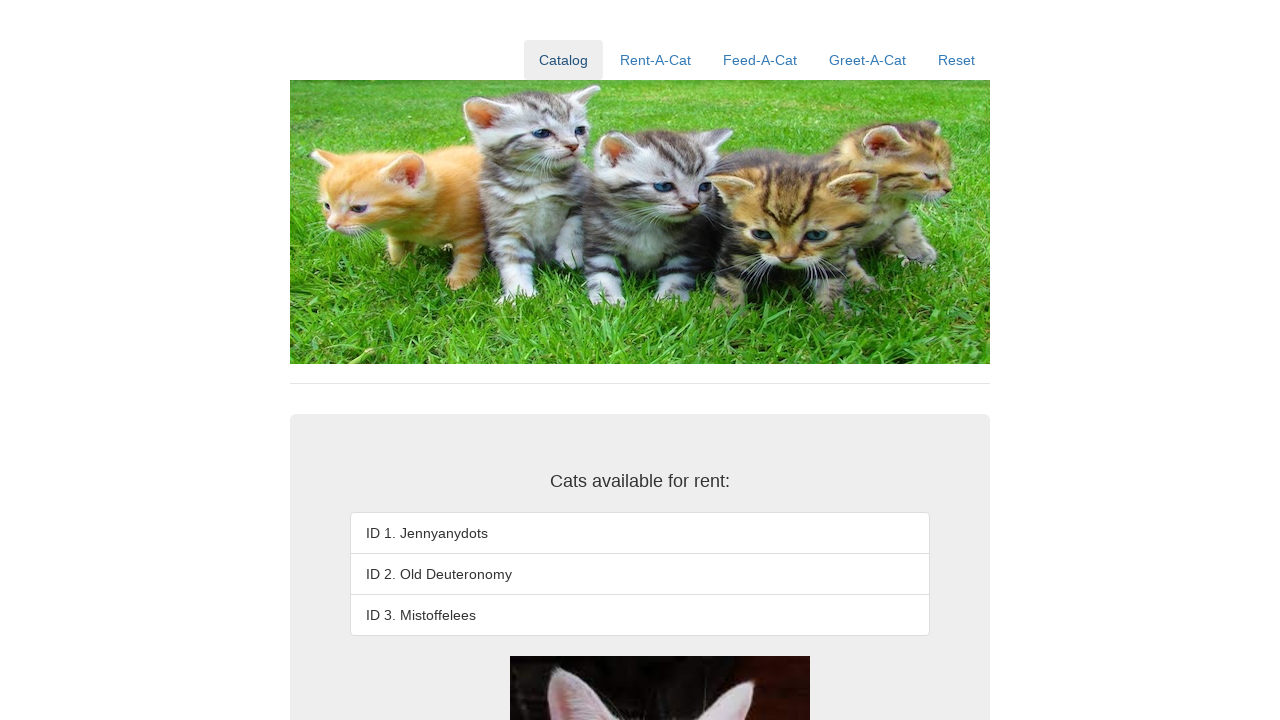

Verified that 3 cats are listed
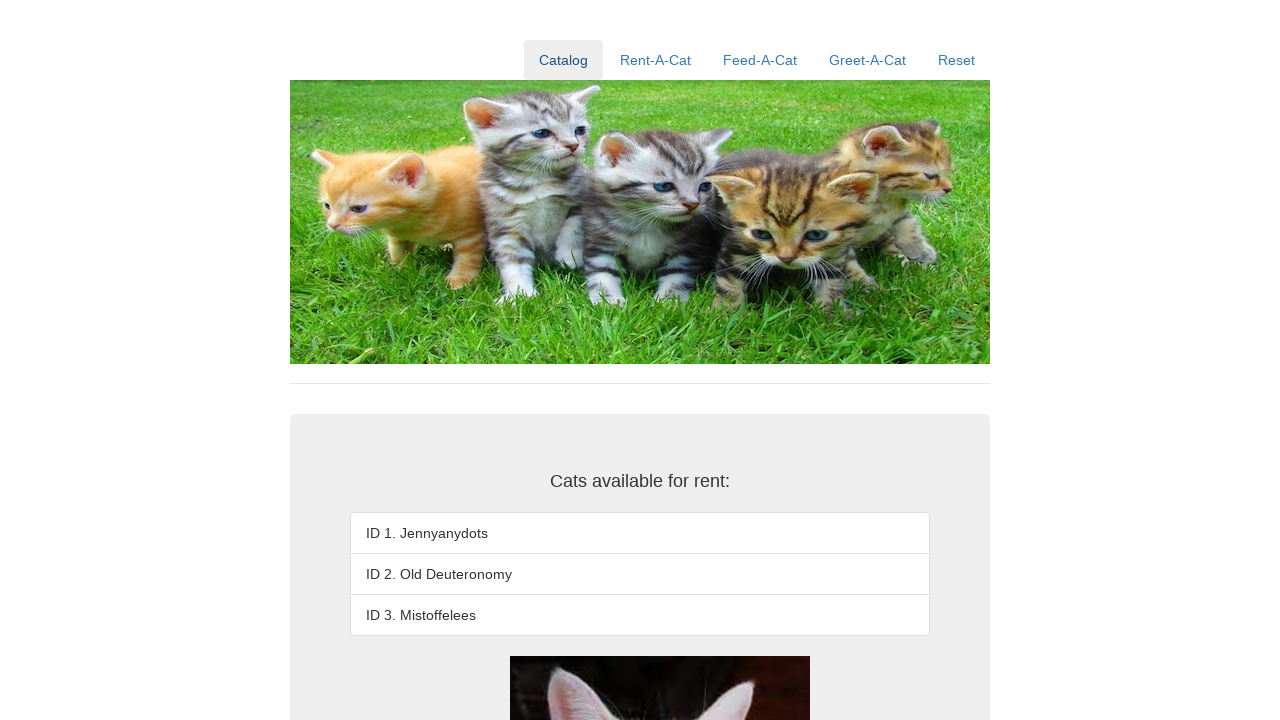

Retrieved third cat text: 'ID 3. Mistoffelees'
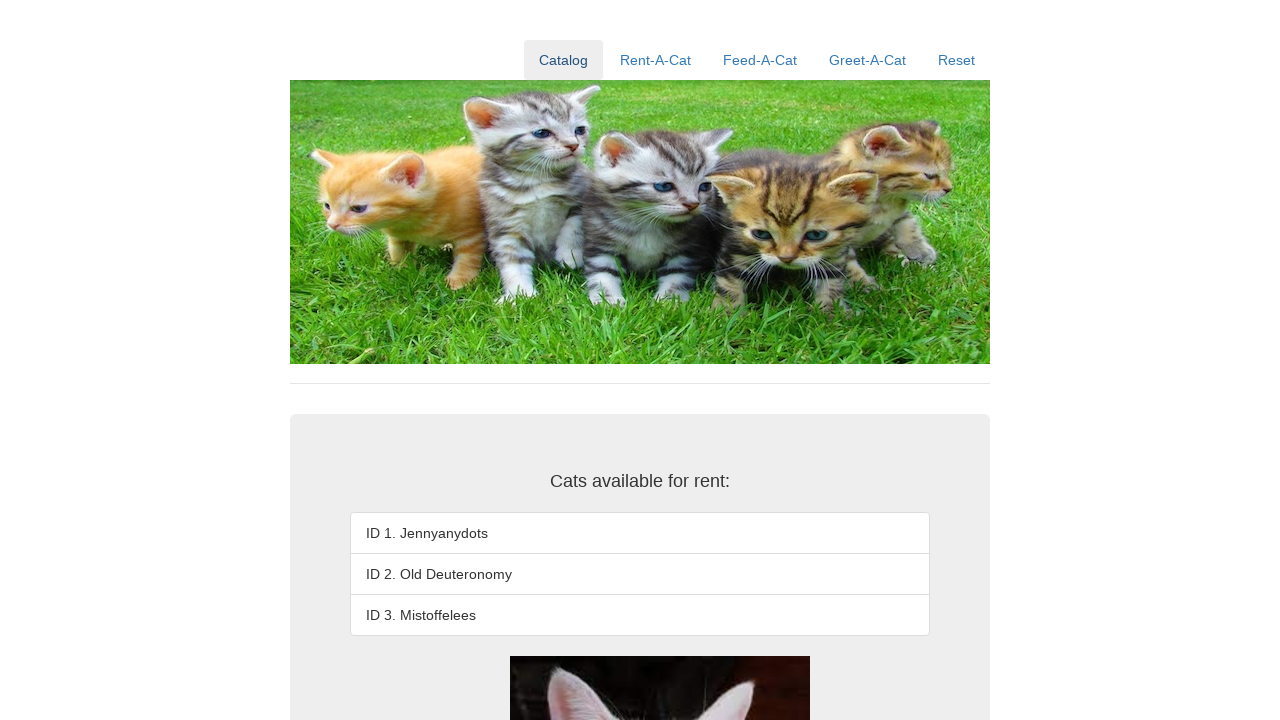

Verified third cat has correct information: 'ID 3. Mistoffelees'
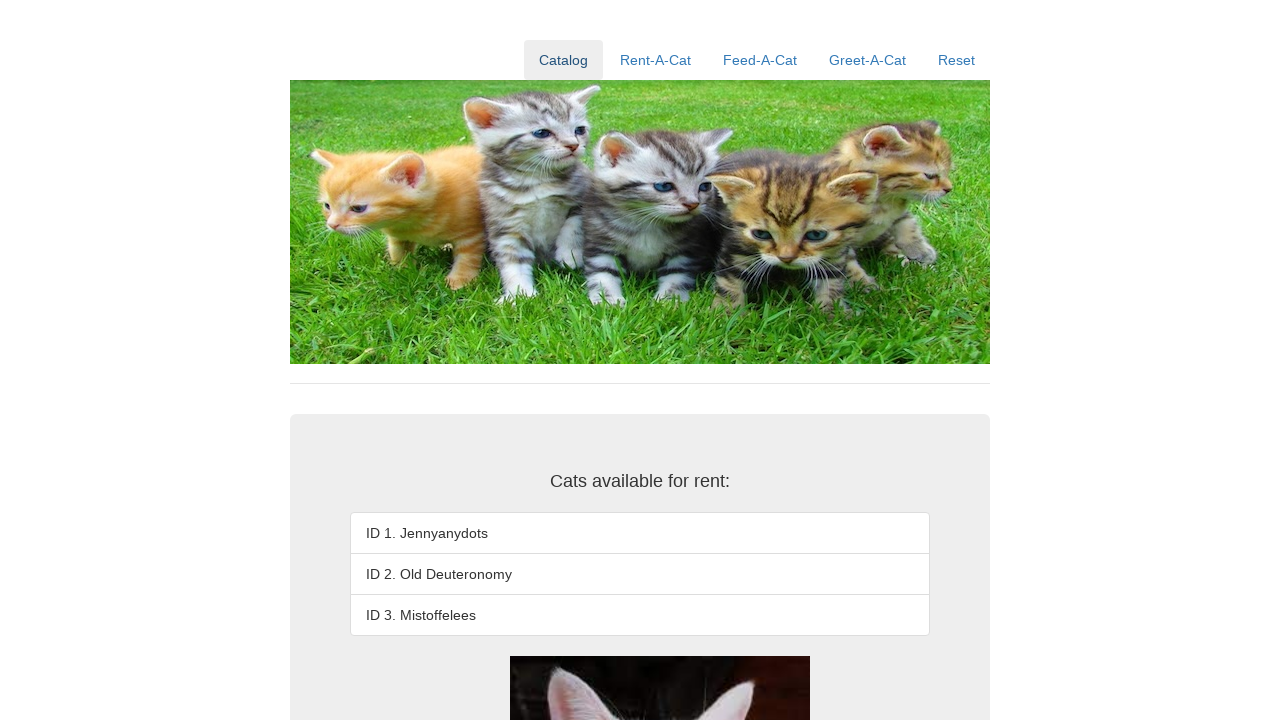

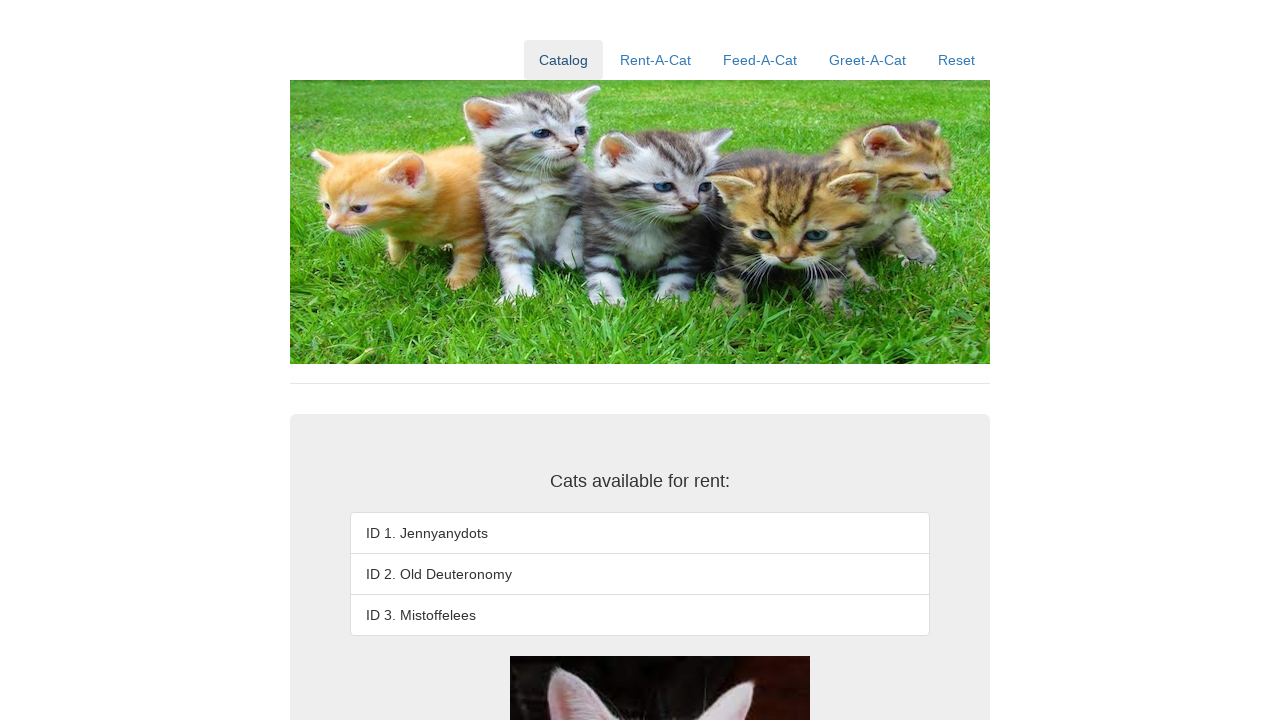